Verifies that the webshop logo is displayed on the homepage

Starting URL: https://webshop-agil-testautomatiserare.netlify.app/

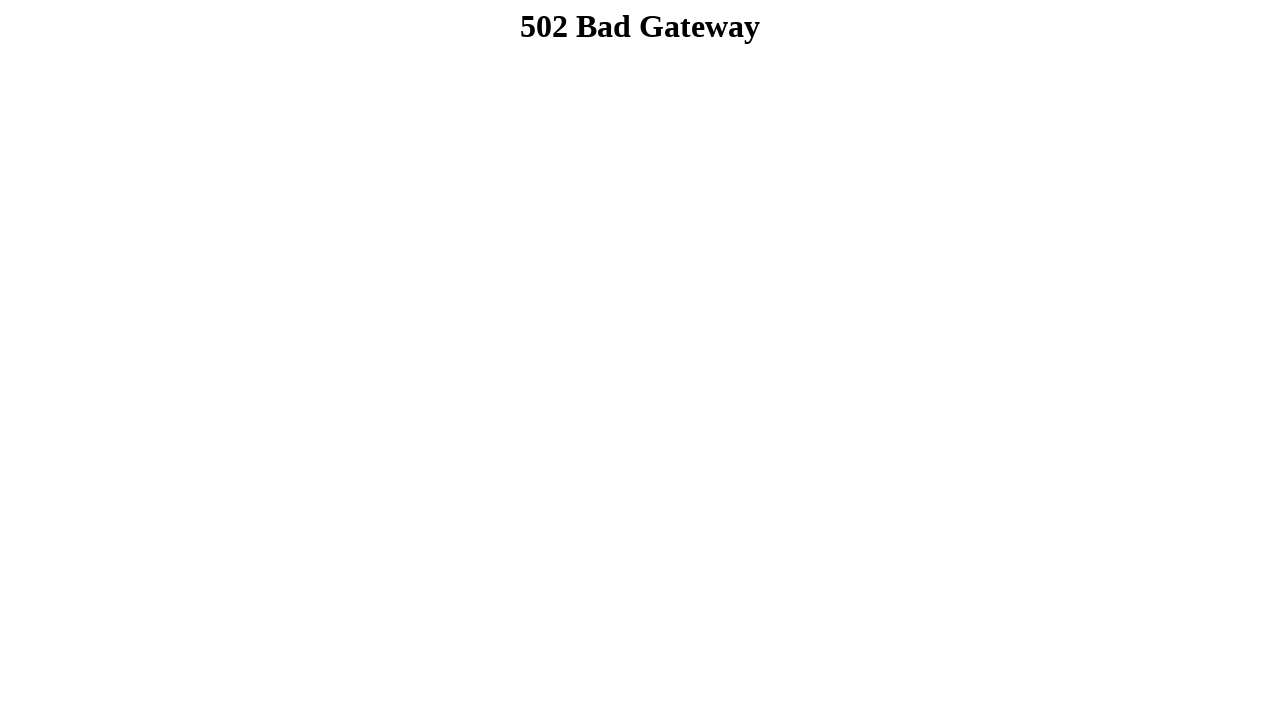

Navigated to webshop homepage
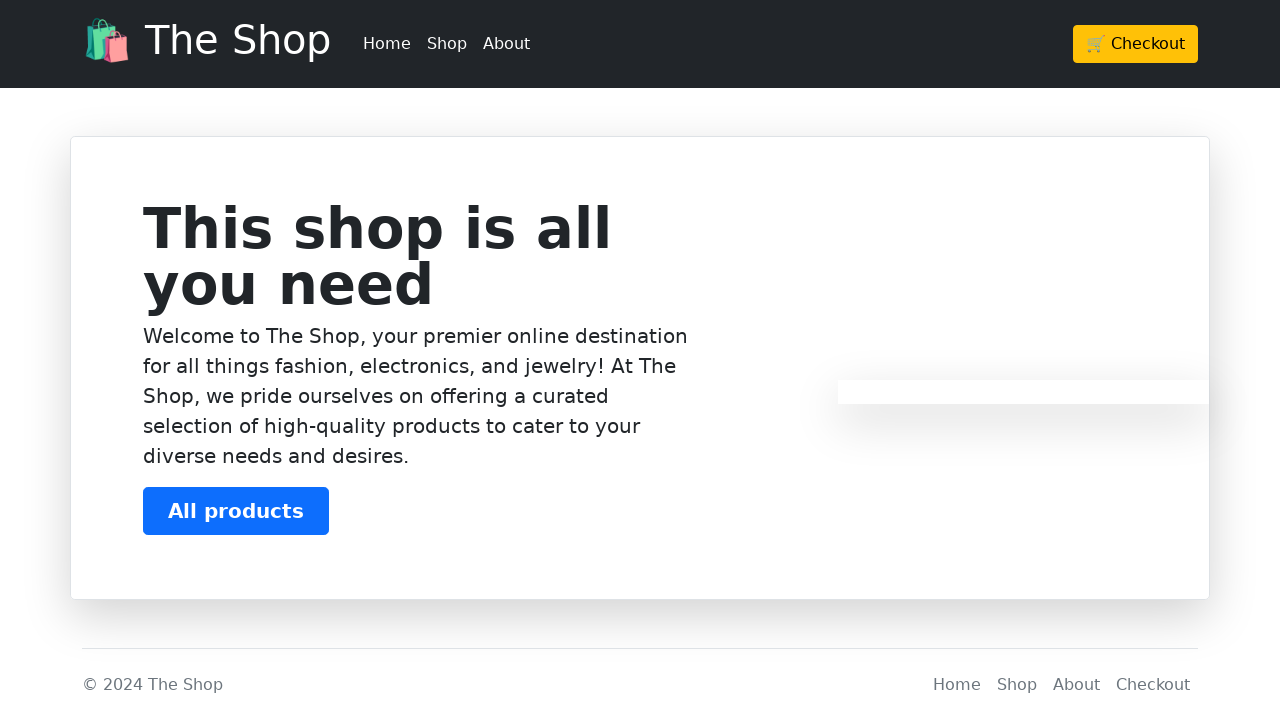

Located webshop logo element
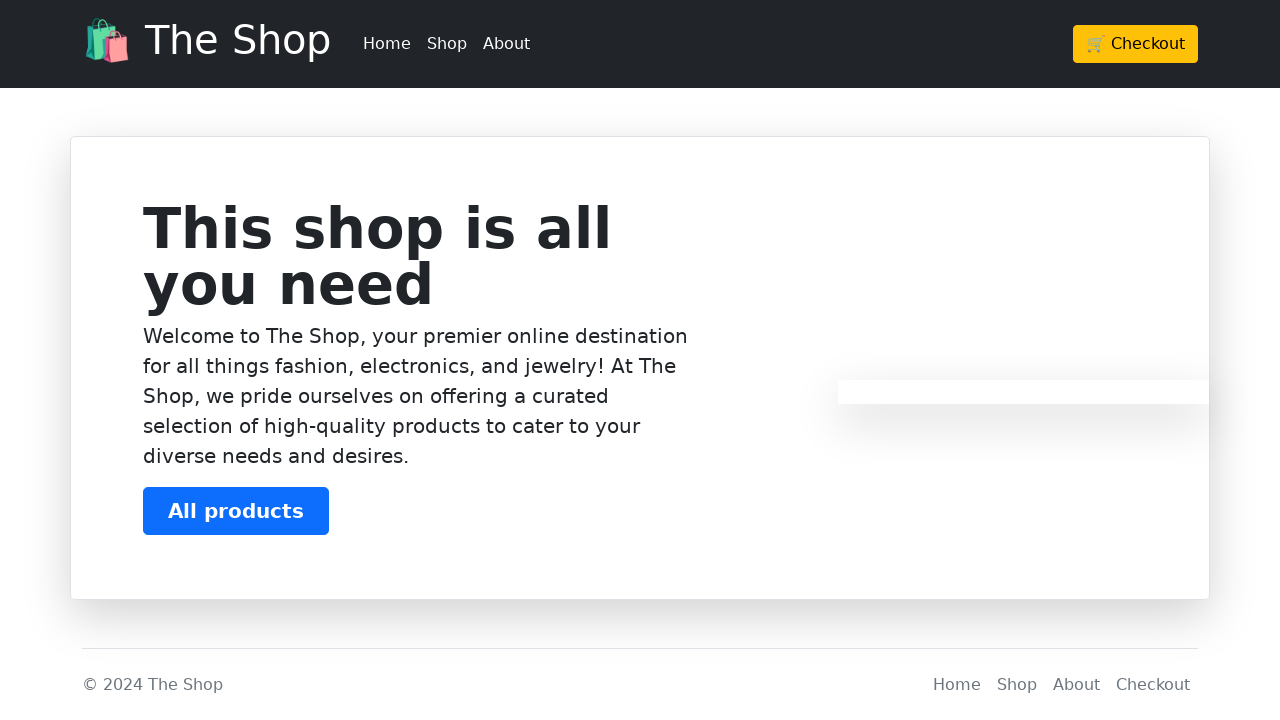

Verified that webshop logo is displayed
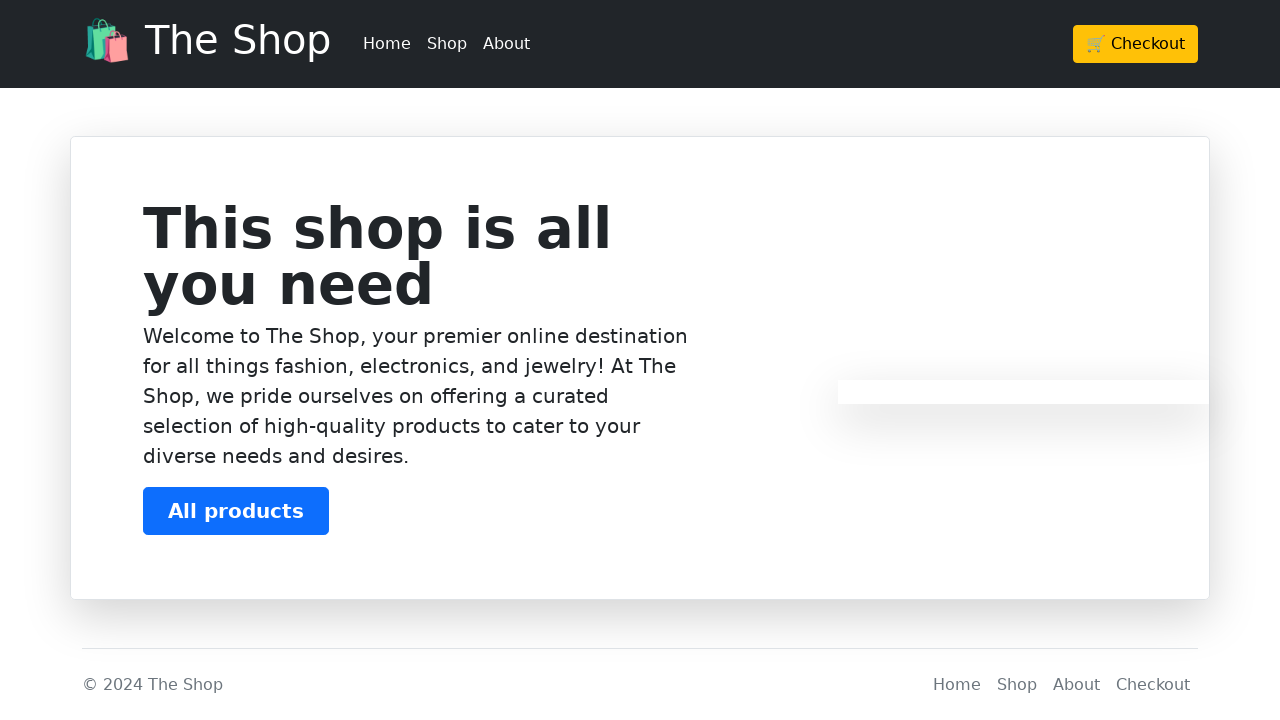

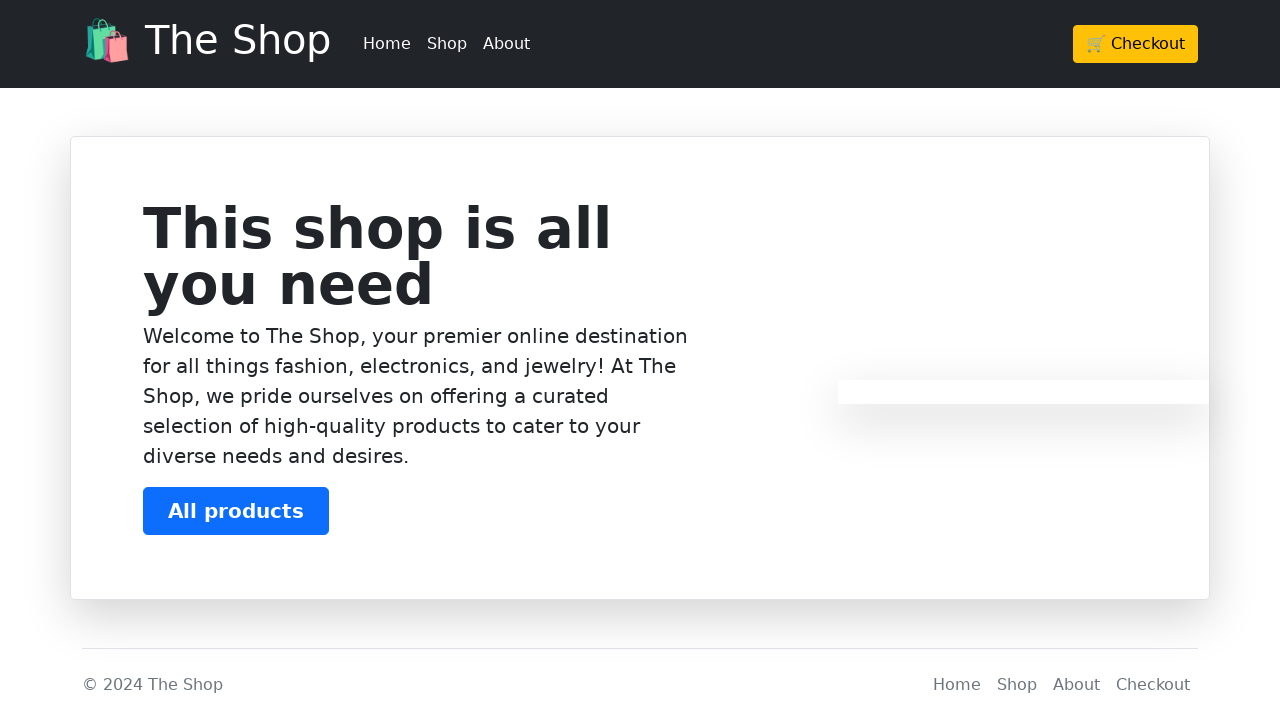